Tests that clicking the registration link on the Koel app homepage navigates to the registration page and verifies the correct URL.

Starting URL: https://qa.koel.app/

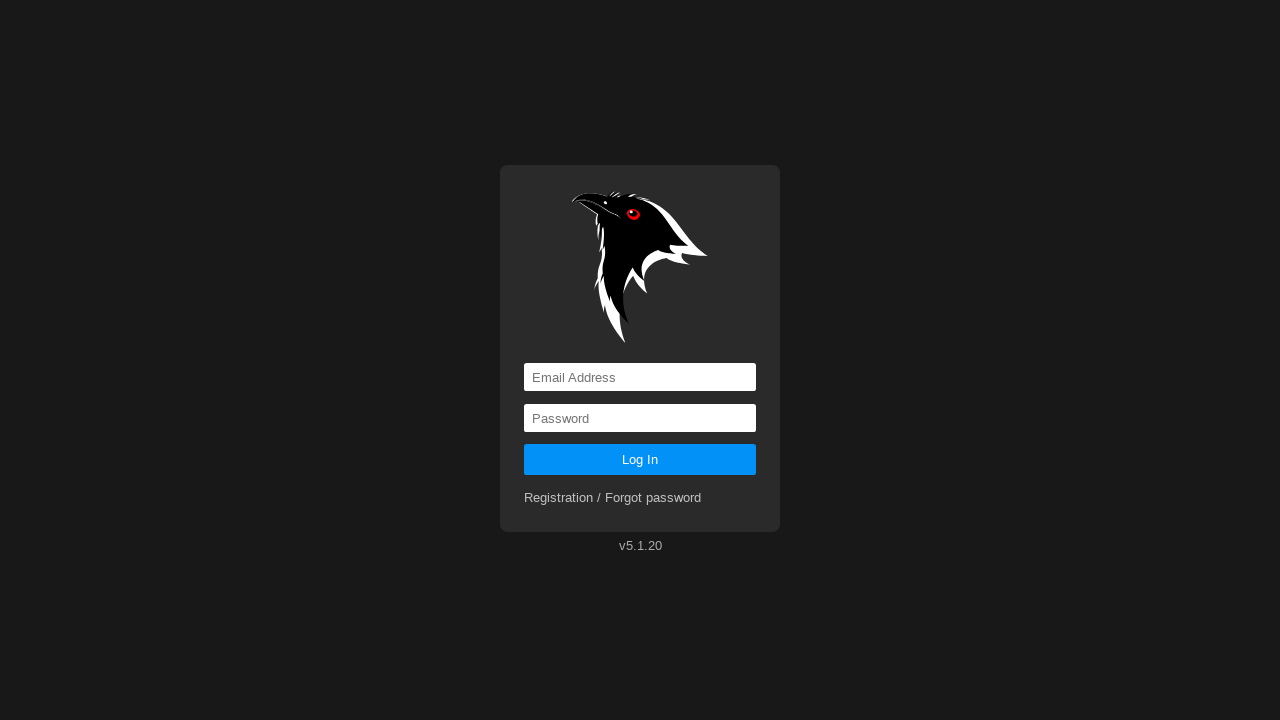

Clicked on the registration link at (613, 498) on a[href='registration']
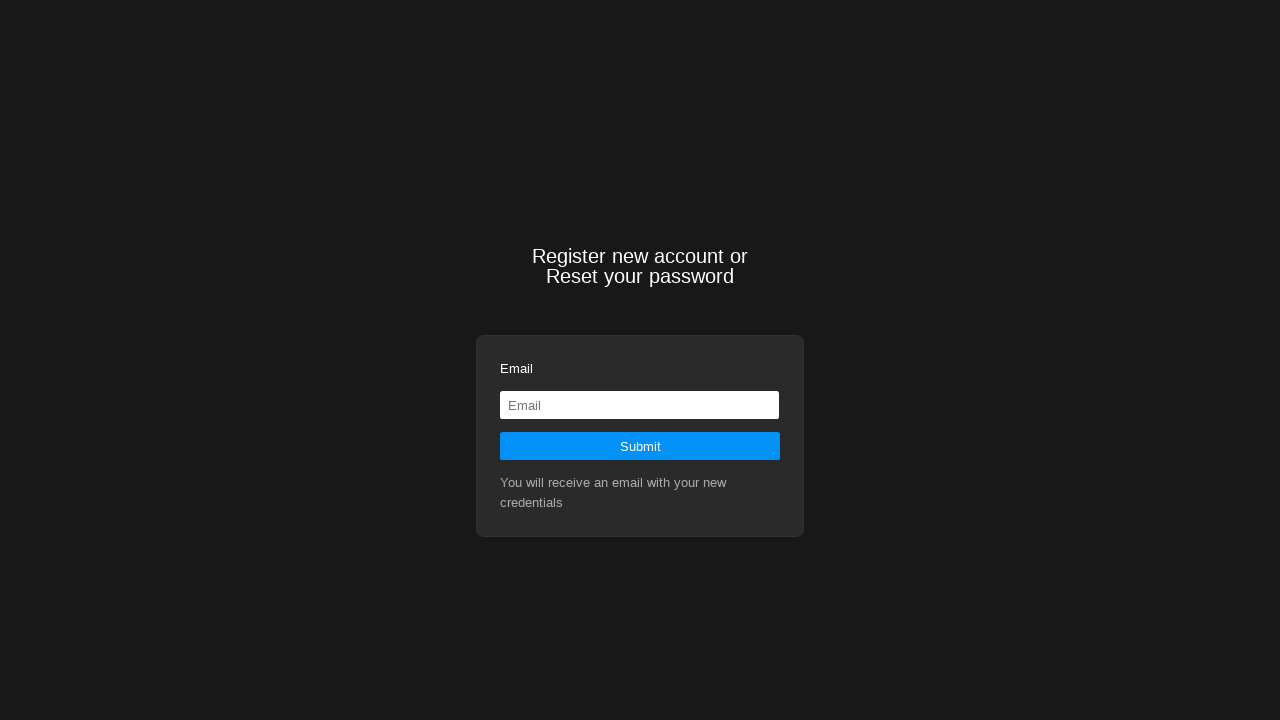

Navigation to registration page completed and URL verified as https://qa.koel.app/registration
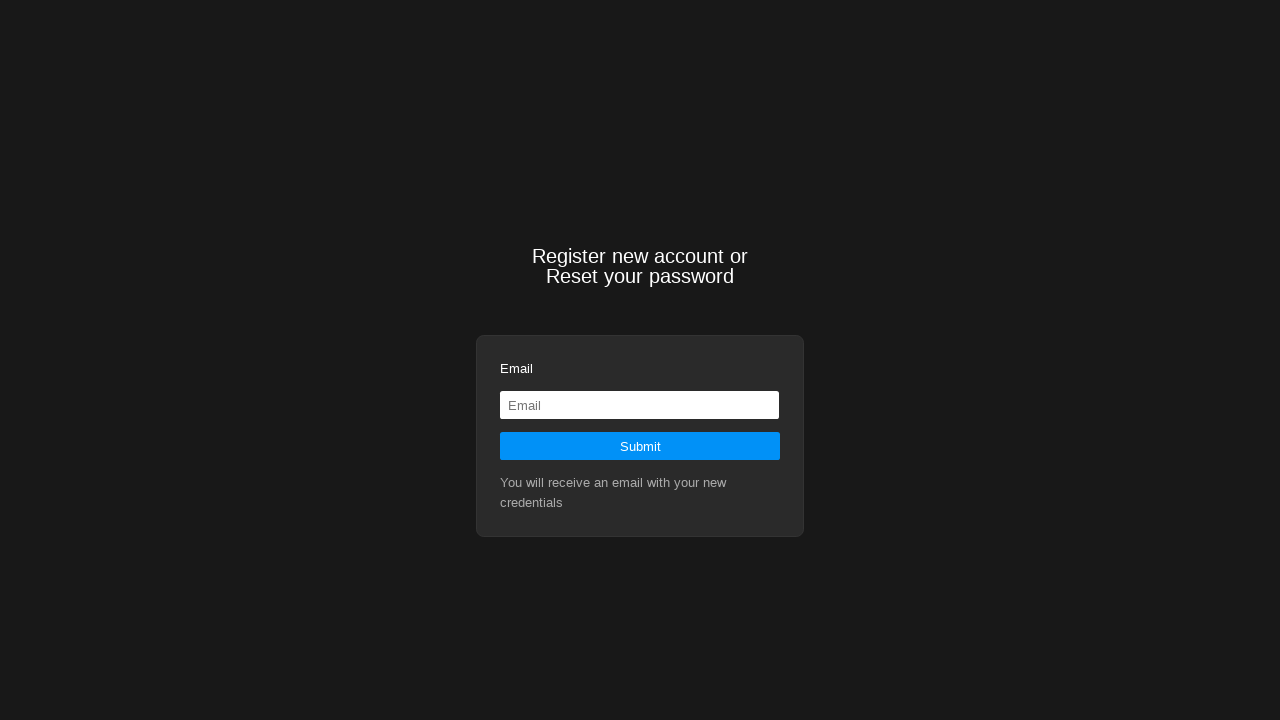

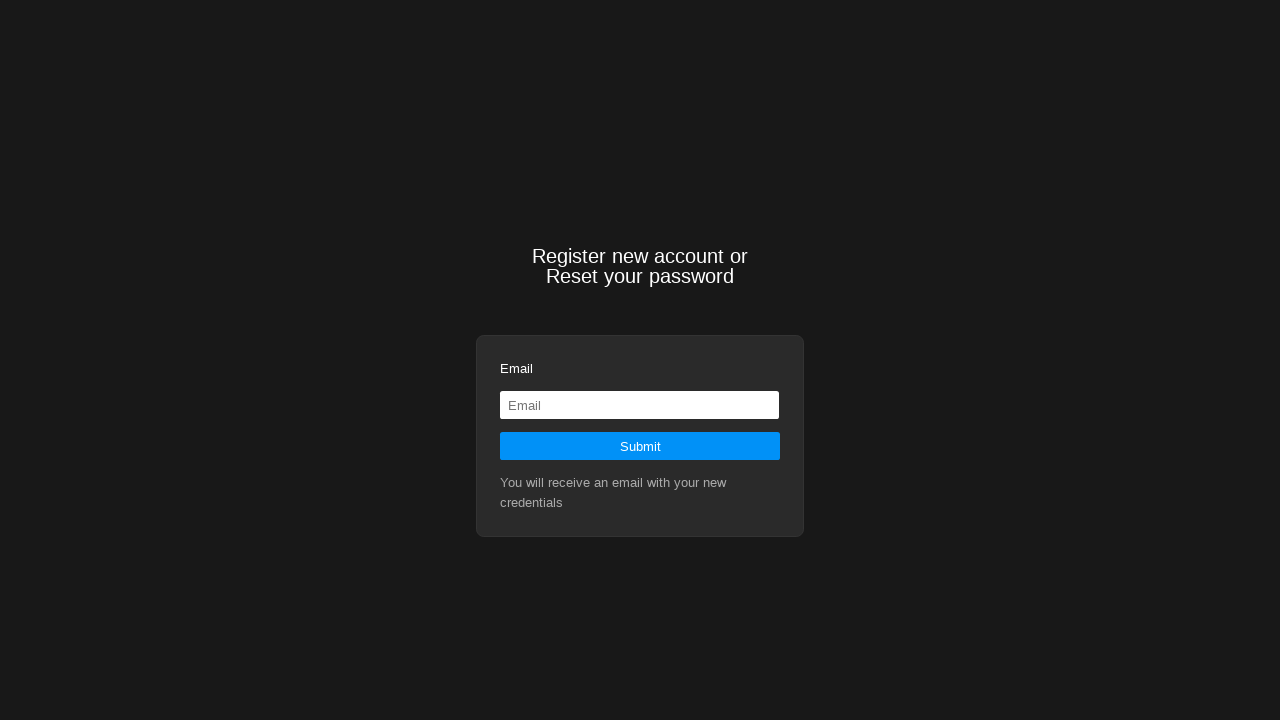